Tests the Forgot Password flow by navigating to the forgot password page, filling in an email address, and submitting the form.

Starting URL: http://the-internet.herokuapp.com/

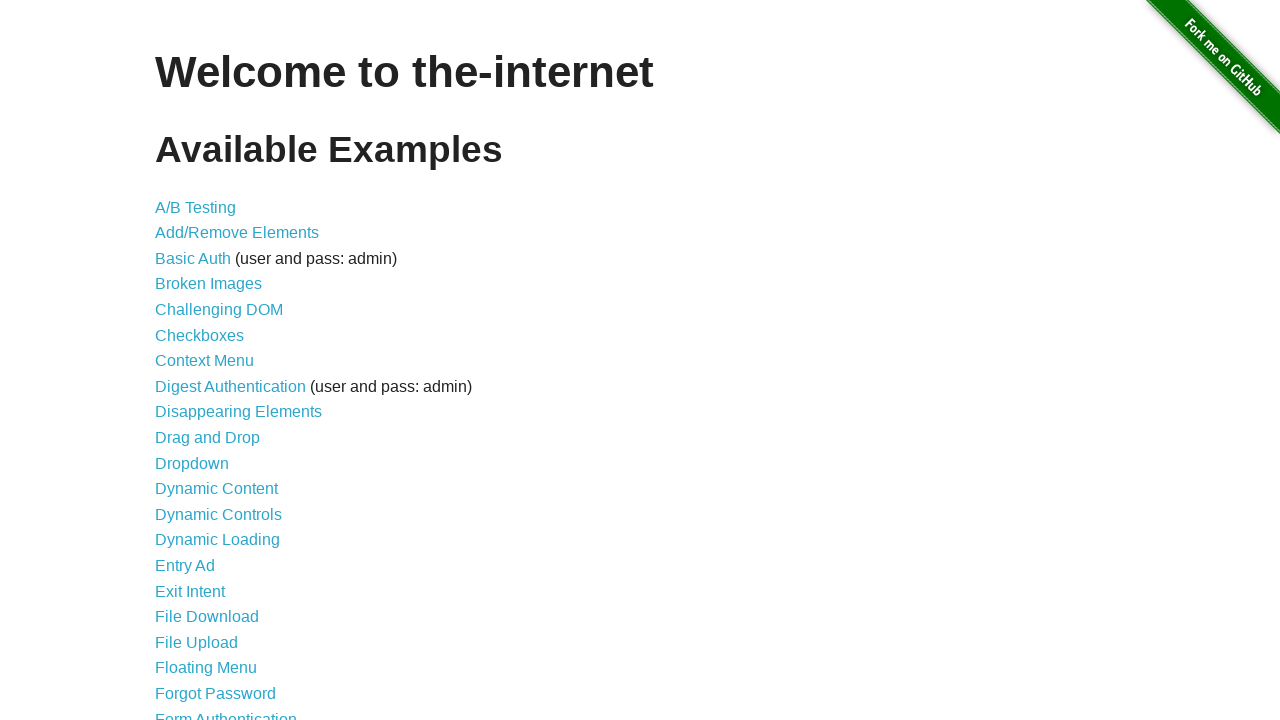

Clicked 'Forgot Password' link at (216, 693) on internal:text="Forgot Password"i
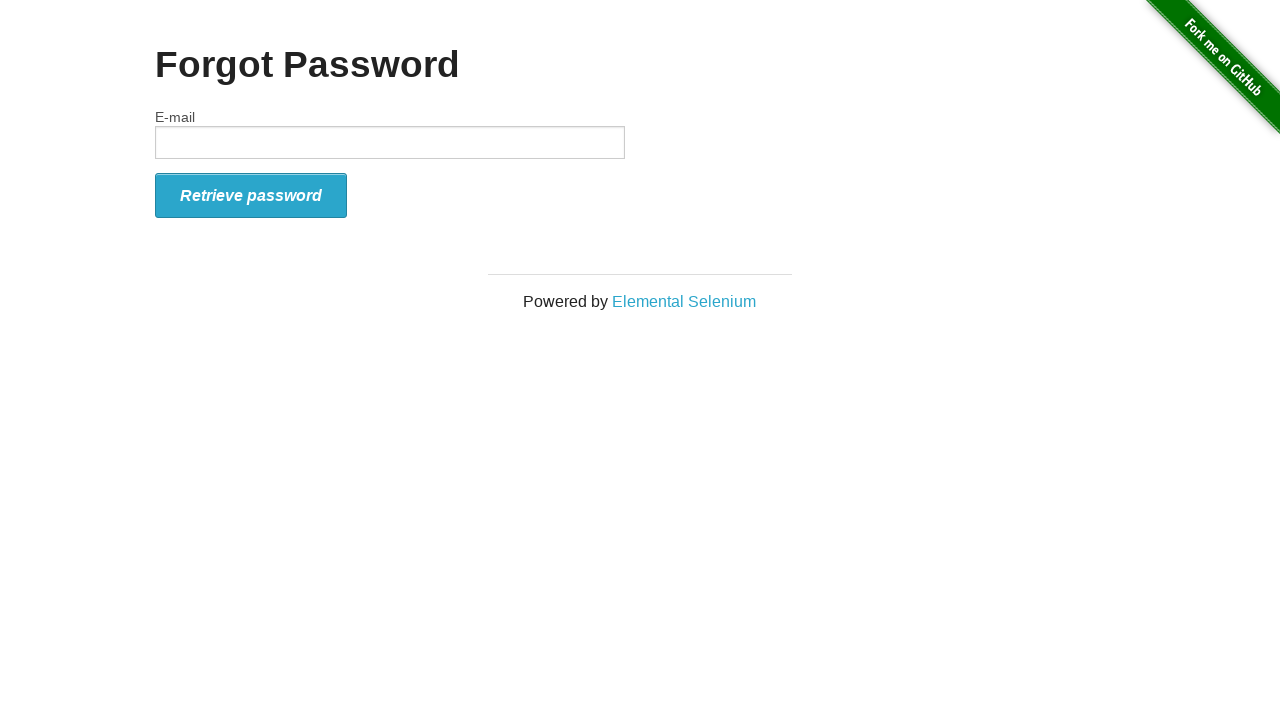

Forgot Password page loaded
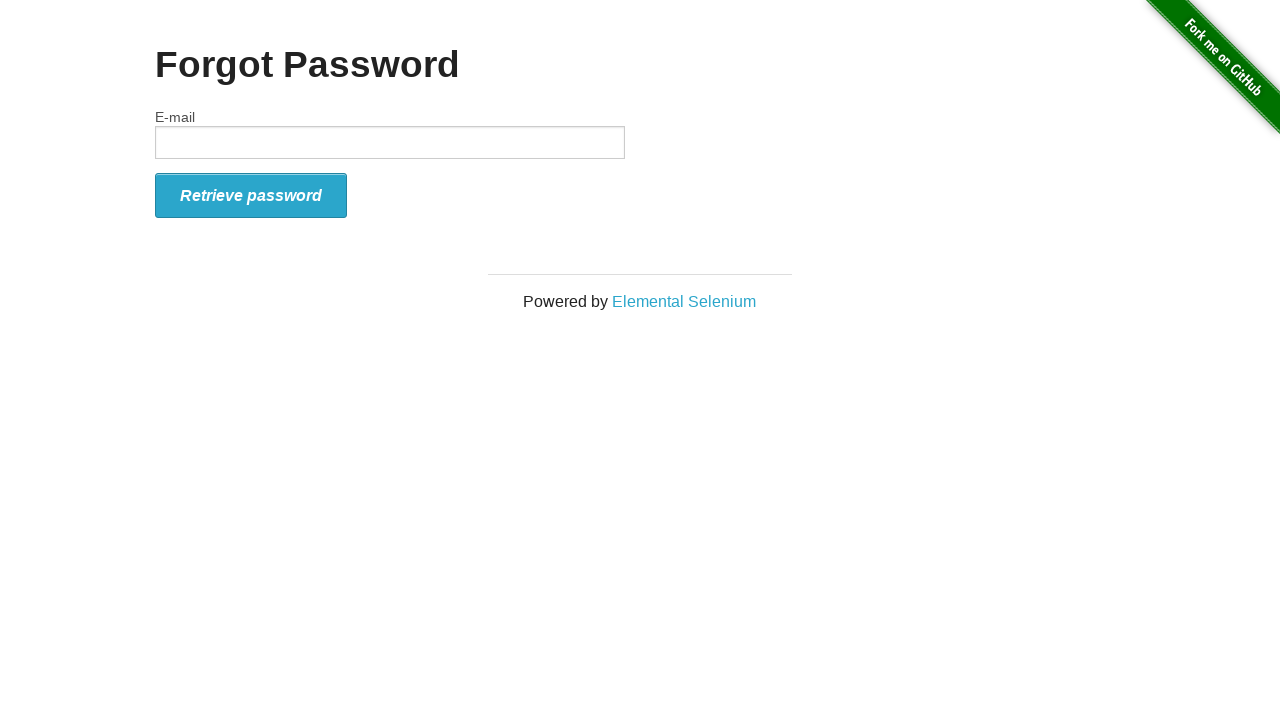

Filled email field with 'testuser@example.com' on #email
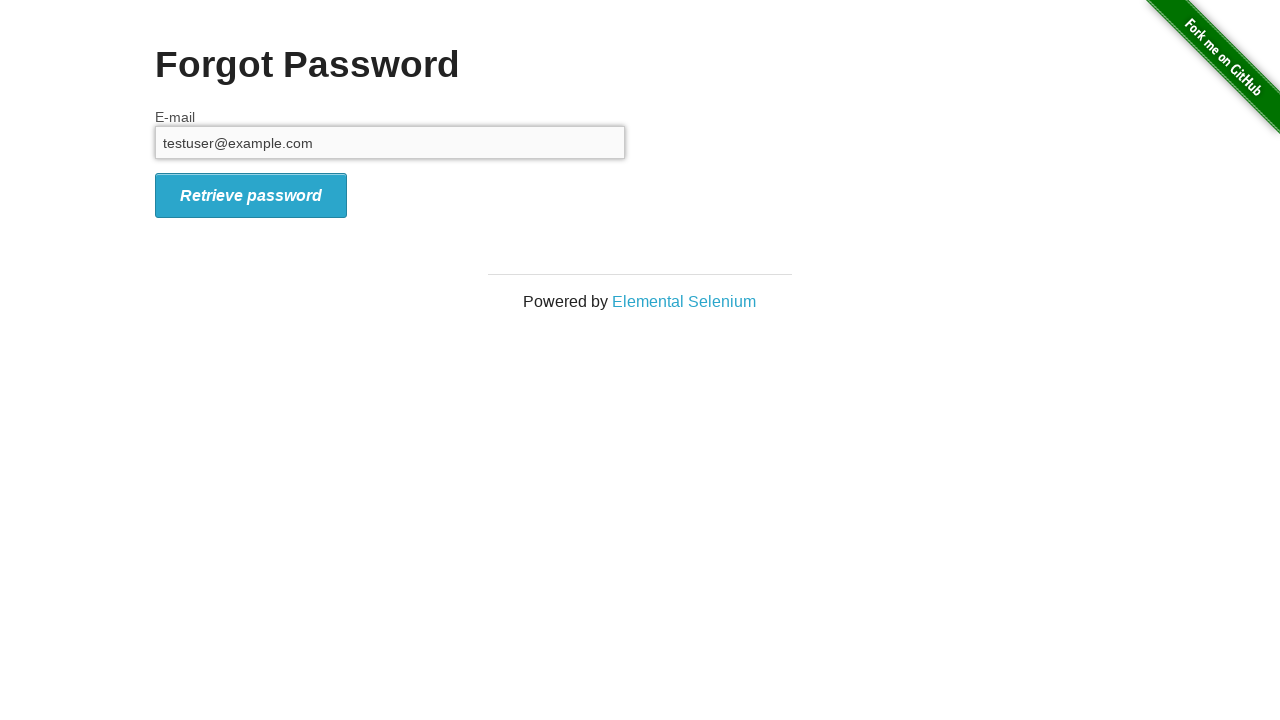

Clicked submit button to send password reset at (251, 195) on button.radius
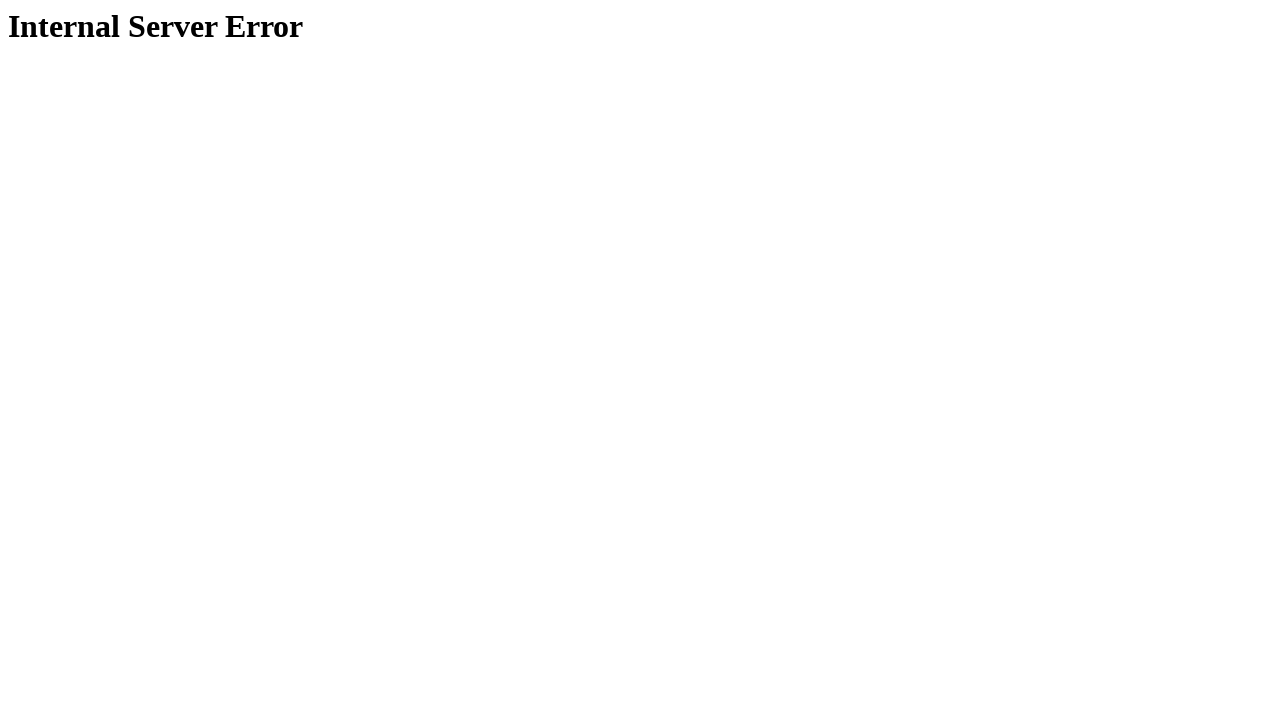

Password reset request submitted and page loaded
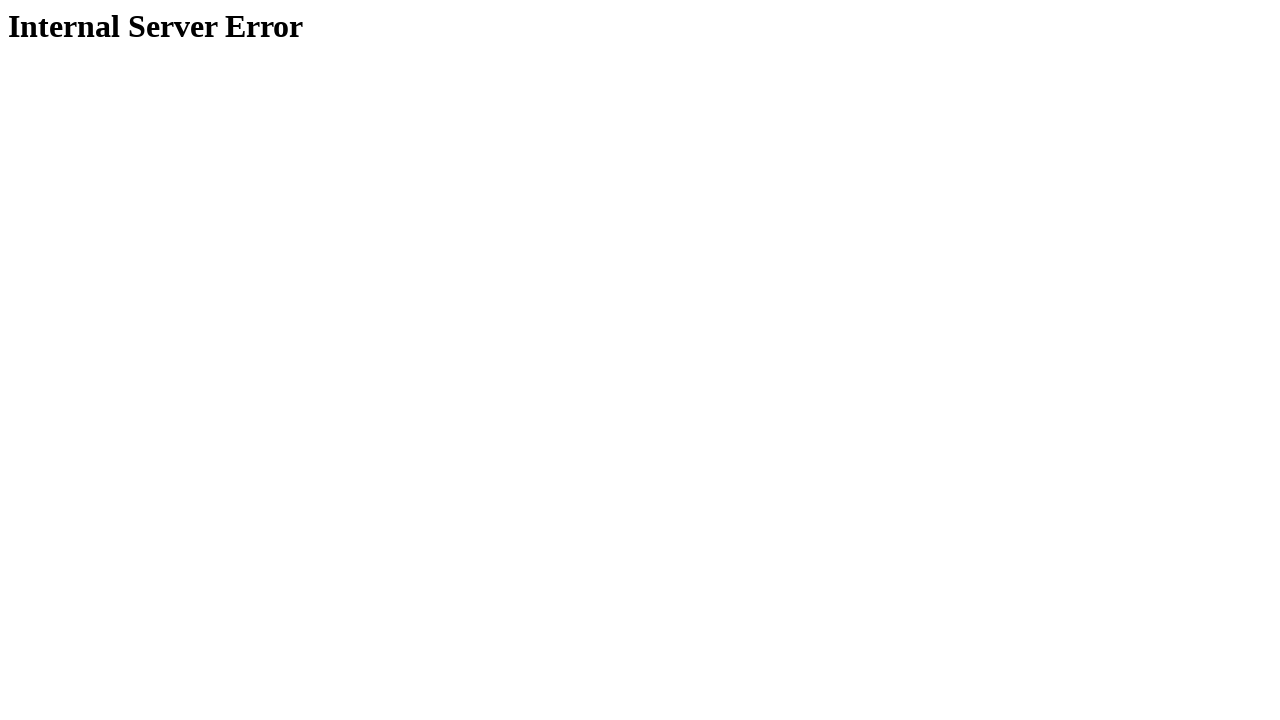

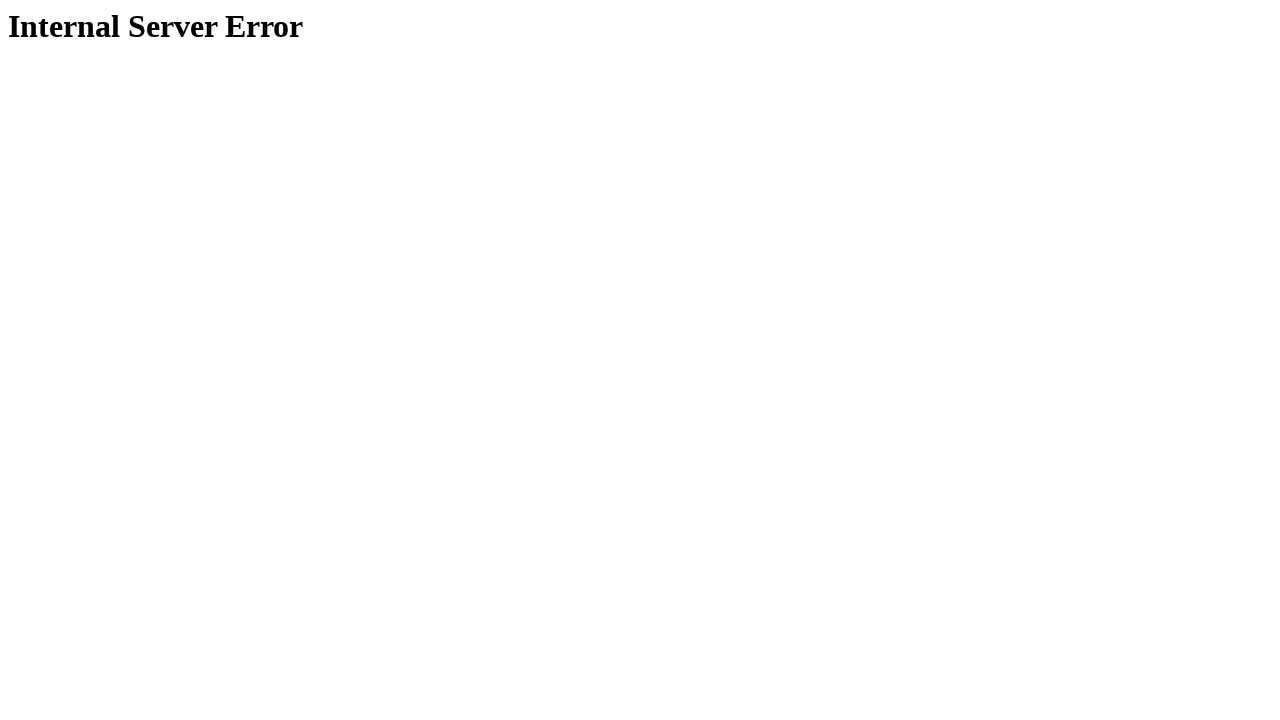